Tests dropdown selection using select by visible text method

Starting URL: https://www.globalsqa.com/demo-site/select-dropdown-menu/

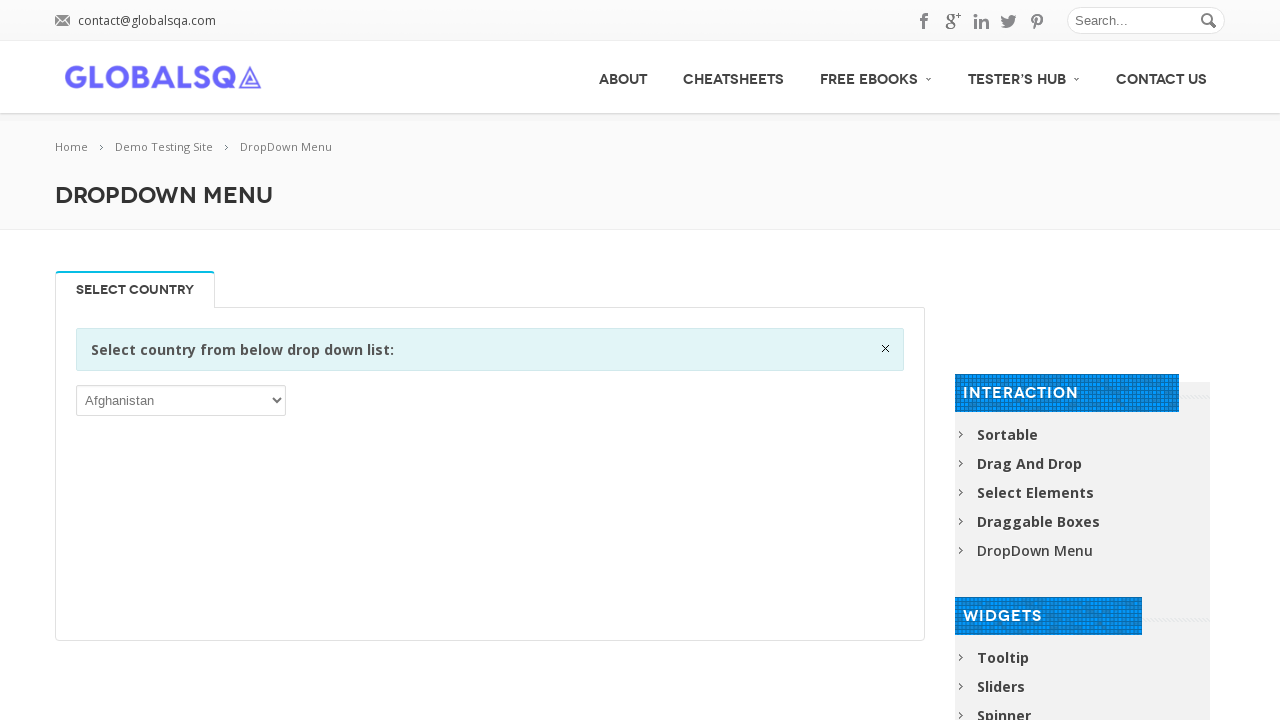

Navigated to dropdown menu demo page
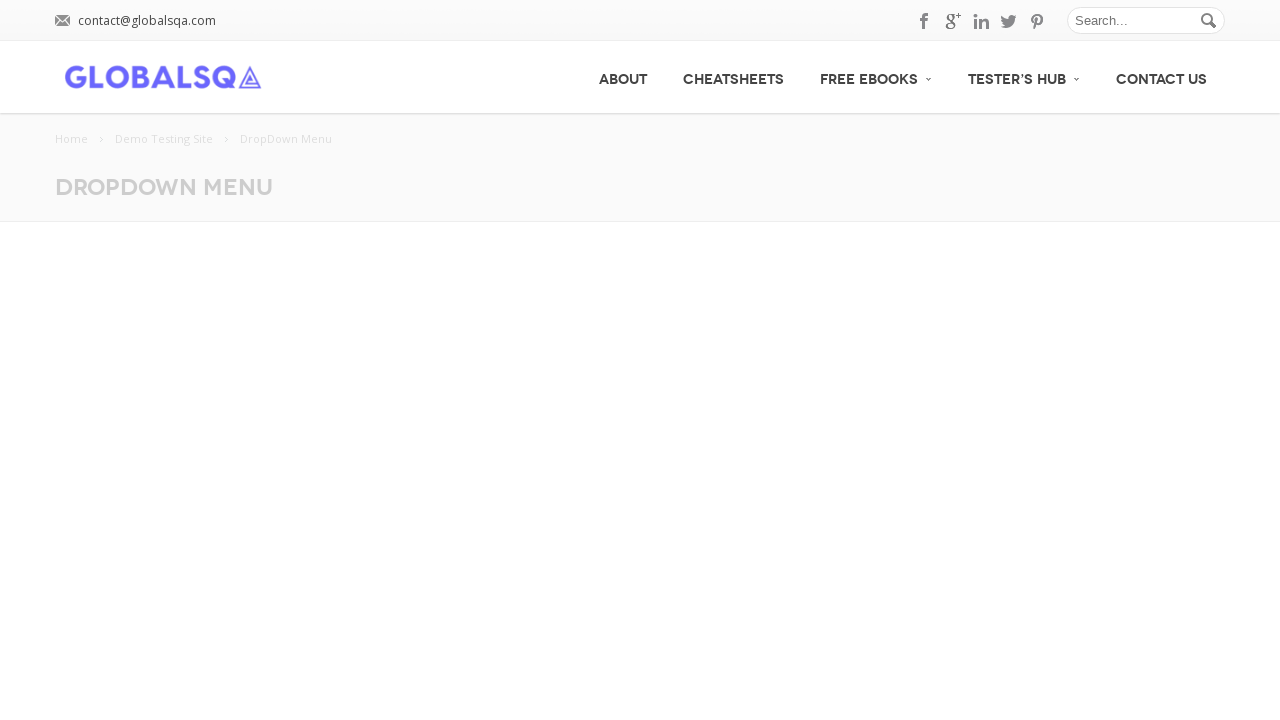

Selected 'India' from dropdown using visible text method on //li[@id='Select Country']//following::select
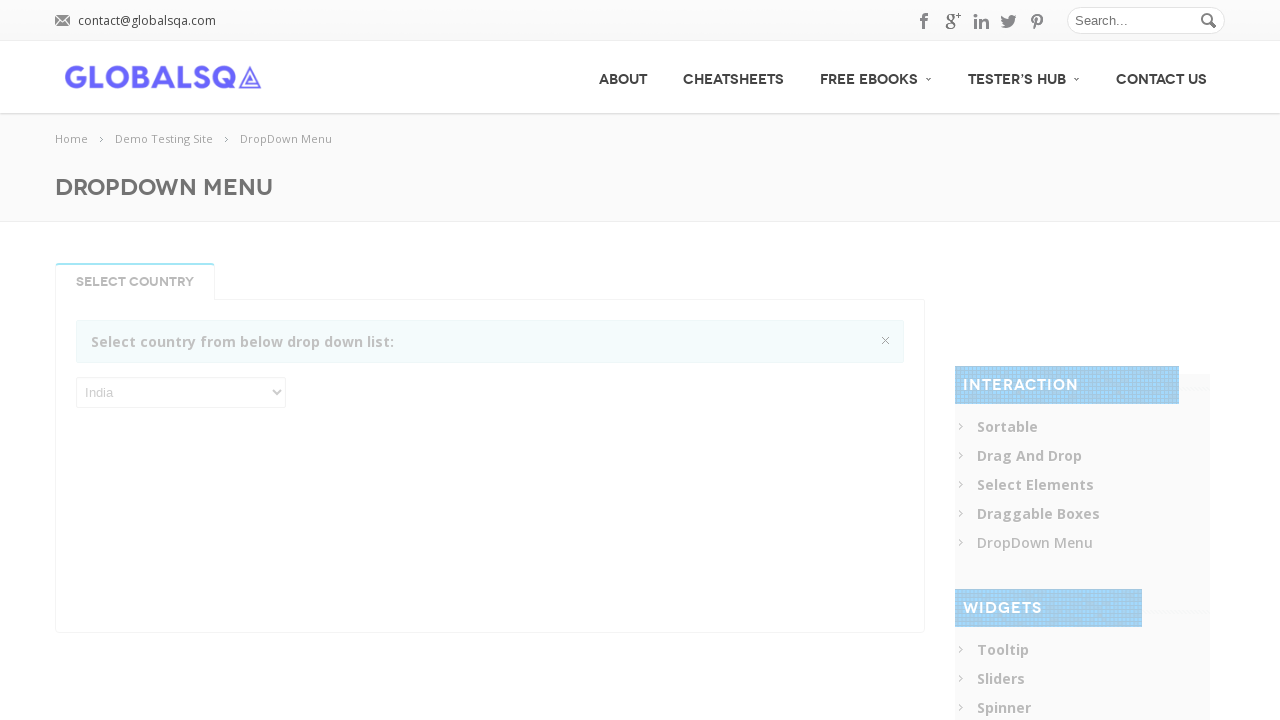

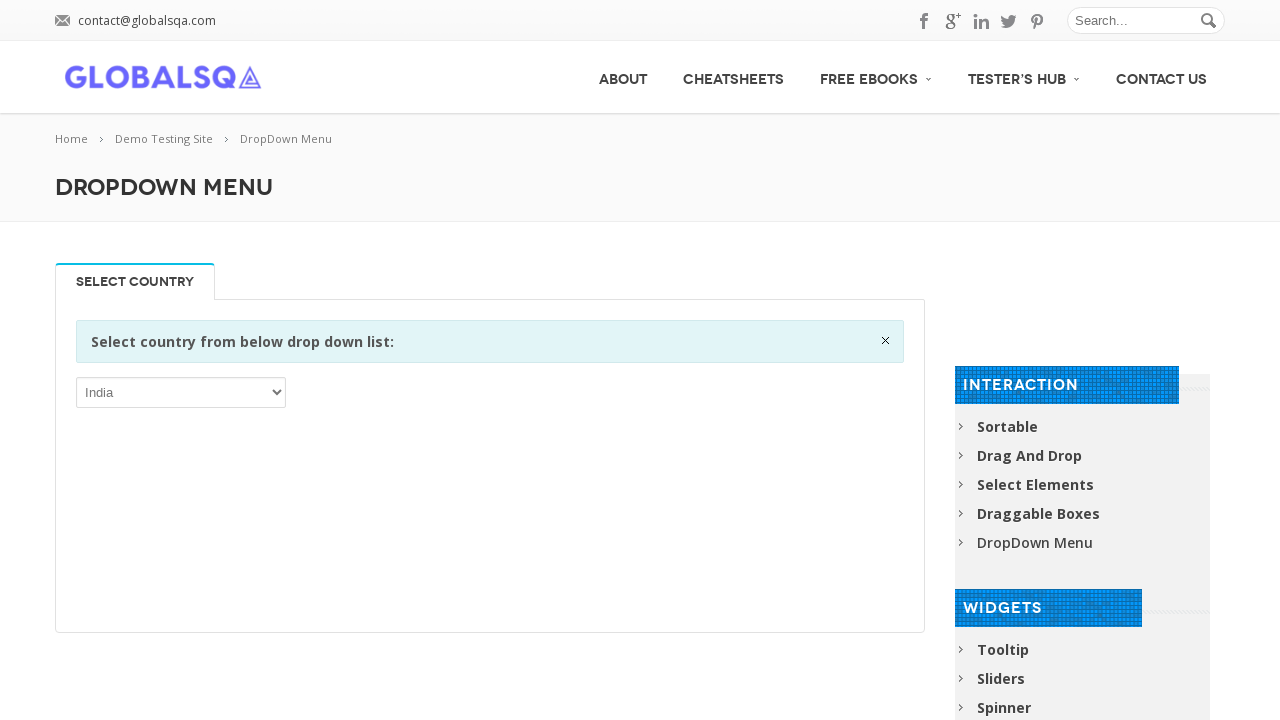